Tests editing a todo item by double-clicking, changing the text, and pressing Enter.

Starting URL: https://demo.playwright.dev/todomvc

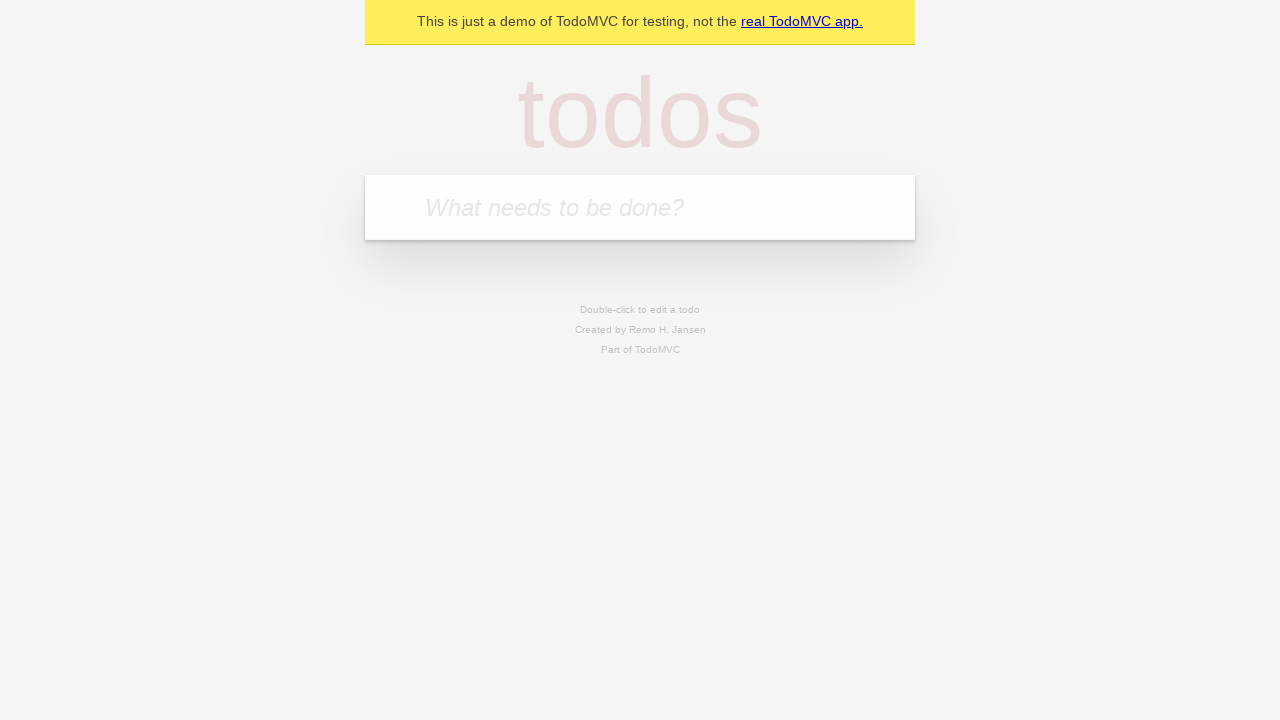

Filled input field with first todo: 'buy some cheese' on internal:attr=[placeholder="What needs to be done?"i]
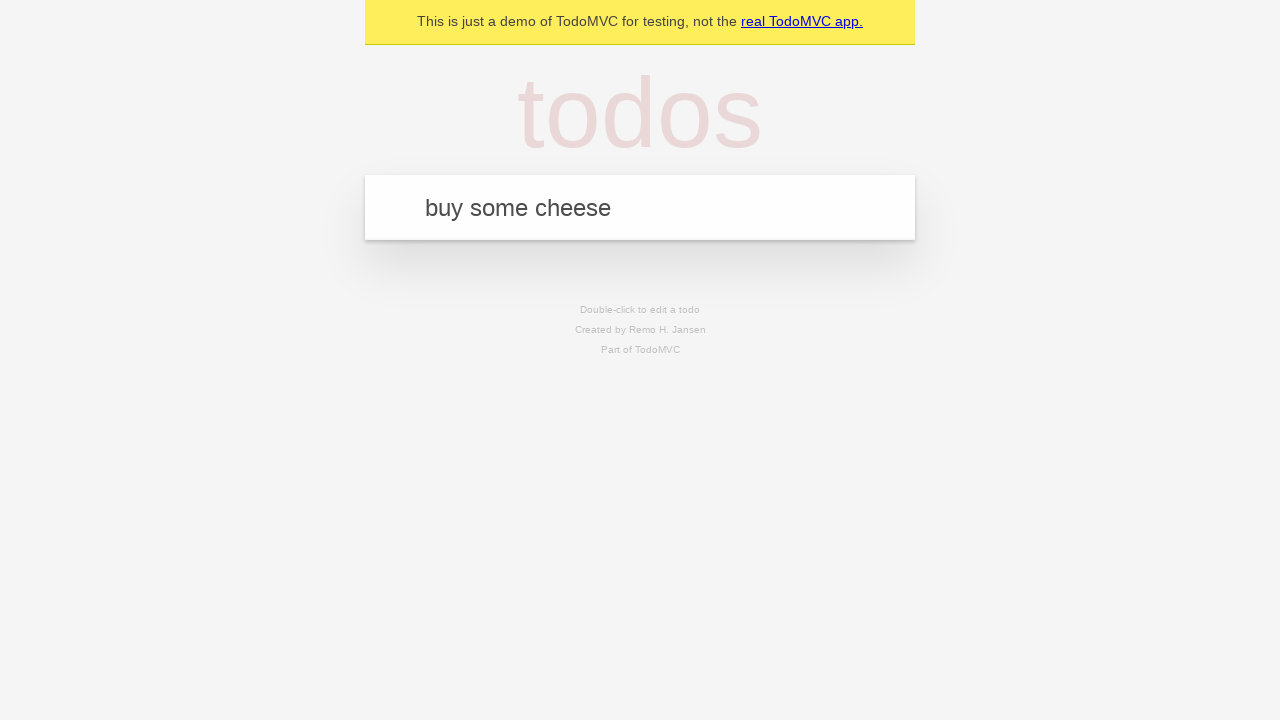

Pressed Enter to add first todo on internal:attr=[placeholder="What needs to be done?"i]
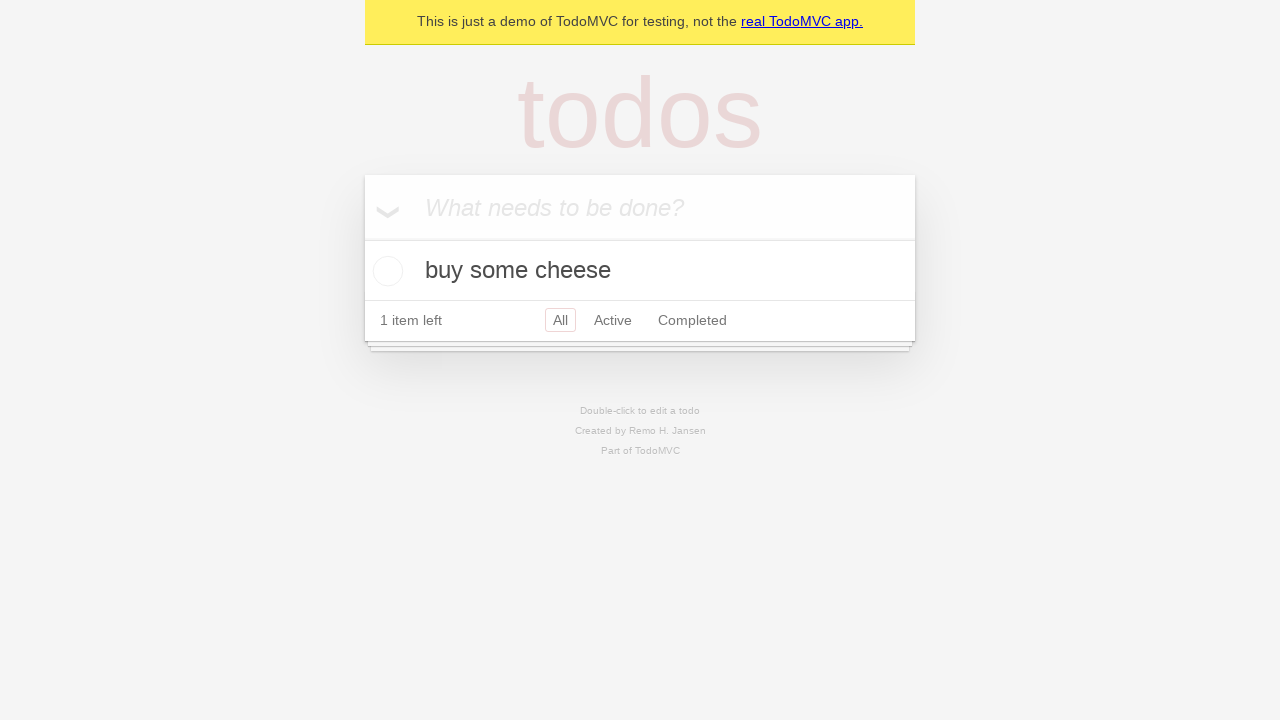

Filled input field with second todo: 'feed the cat' on internal:attr=[placeholder="What needs to be done?"i]
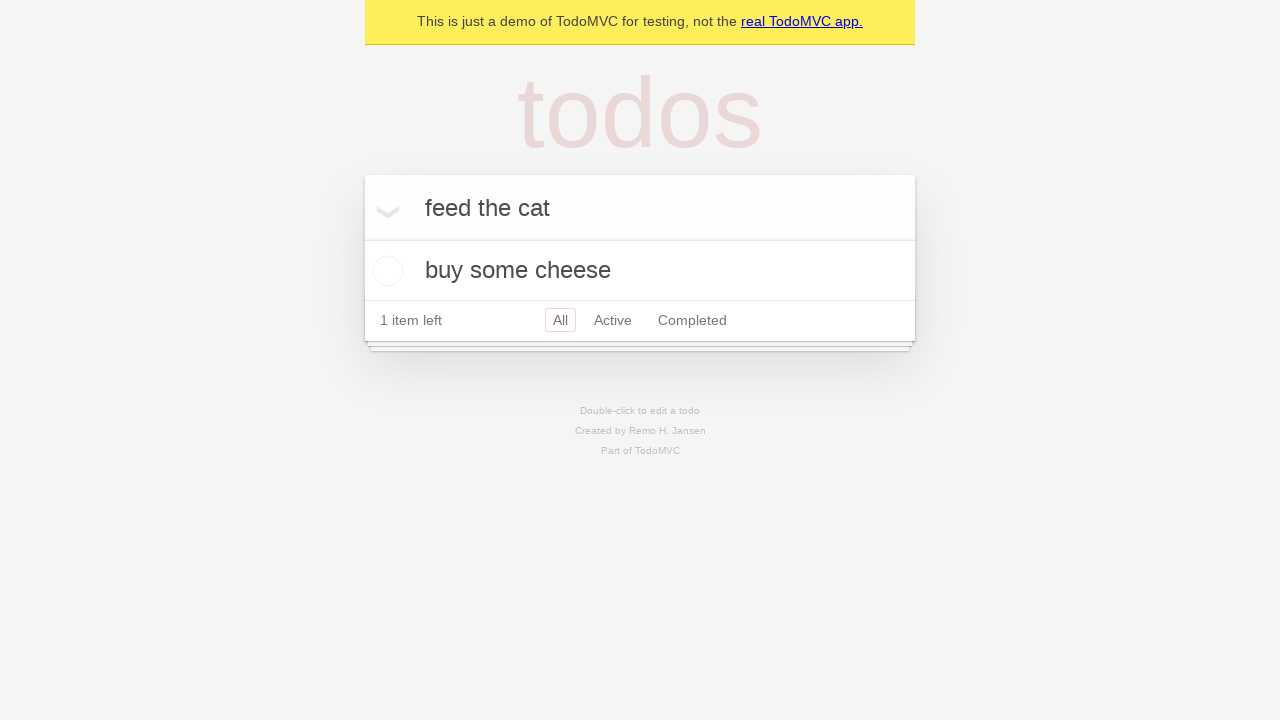

Pressed Enter to add second todo on internal:attr=[placeholder="What needs to be done?"i]
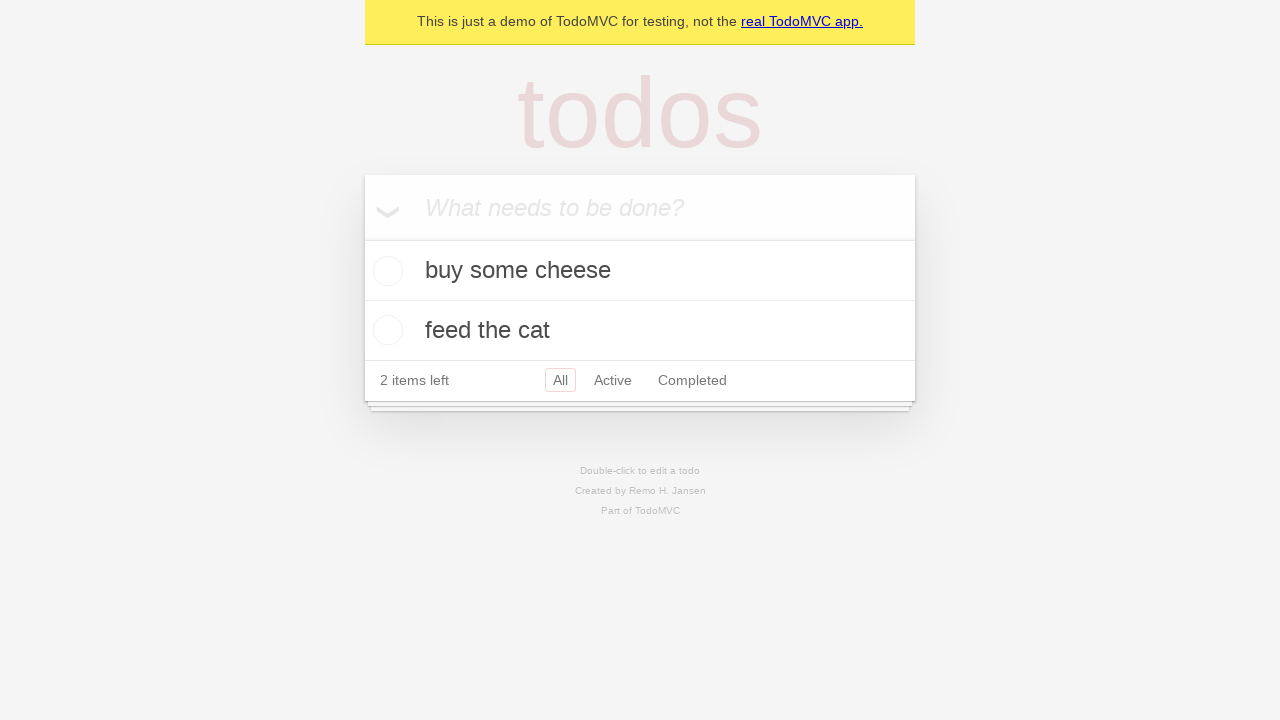

Filled input field with third todo: 'book a doctors appointment' on internal:attr=[placeholder="What needs to be done?"i]
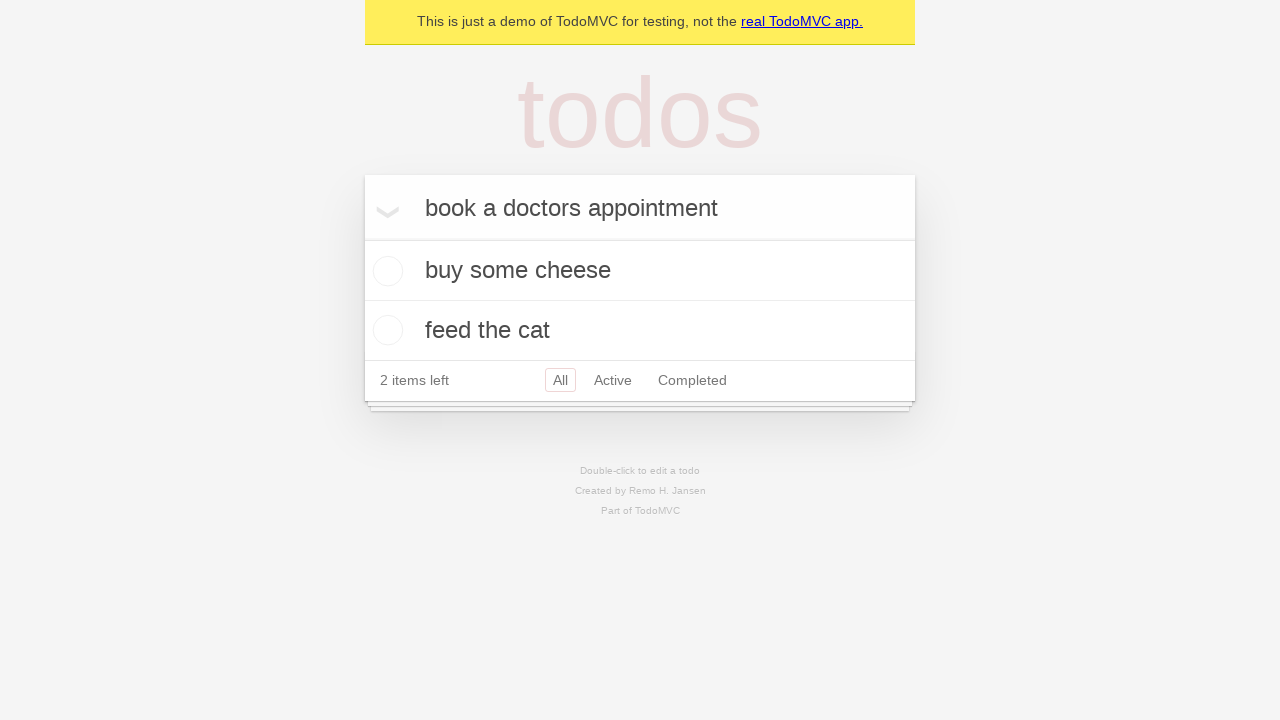

Pressed Enter to add third todo on internal:attr=[placeholder="What needs to be done?"i]
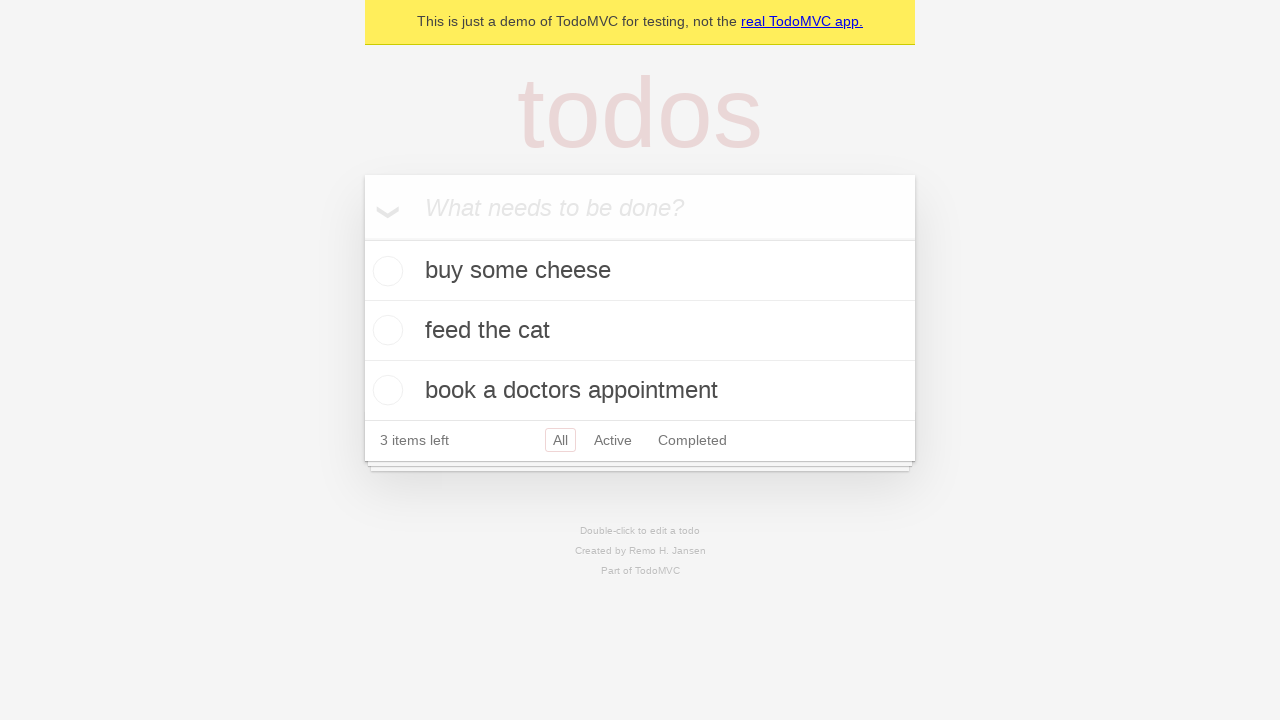

Double-clicked second todo item to enter edit mode at (640, 331) on internal:testid=[data-testid="todo-item"s] >> nth=1
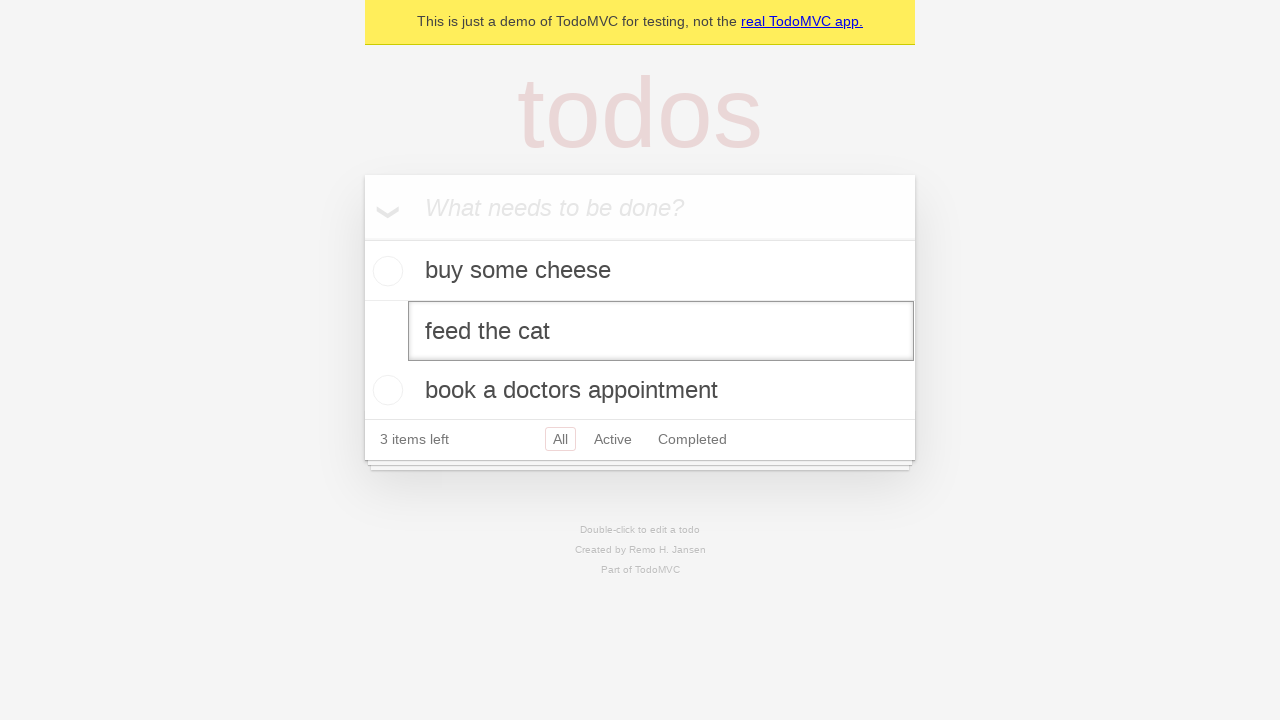

Filled edit textbox with new text: 'buy some sausages' on internal:testid=[data-testid="todo-item"s] >> nth=1 >> internal:role=textbox[nam
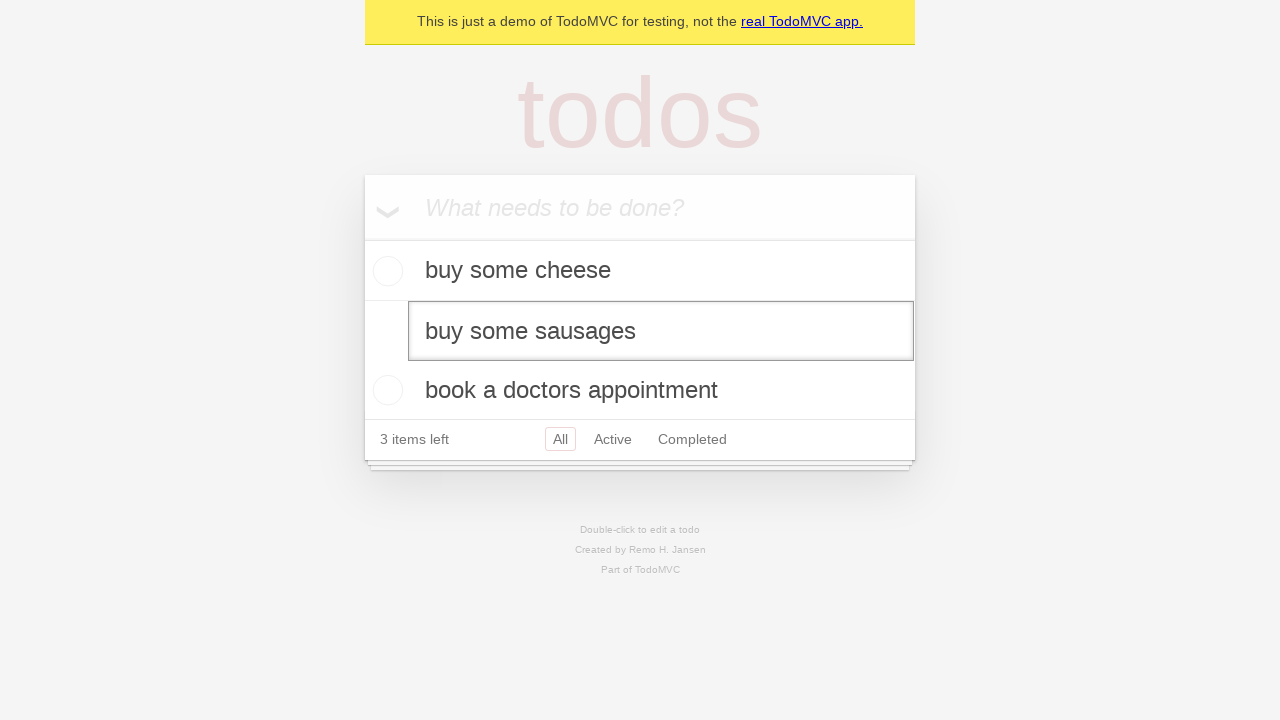

Pressed Enter to confirm edited todo text on internal:testid=[data-testid="todo-item"s] >> nth=1 >> internal:role=textbox[nam
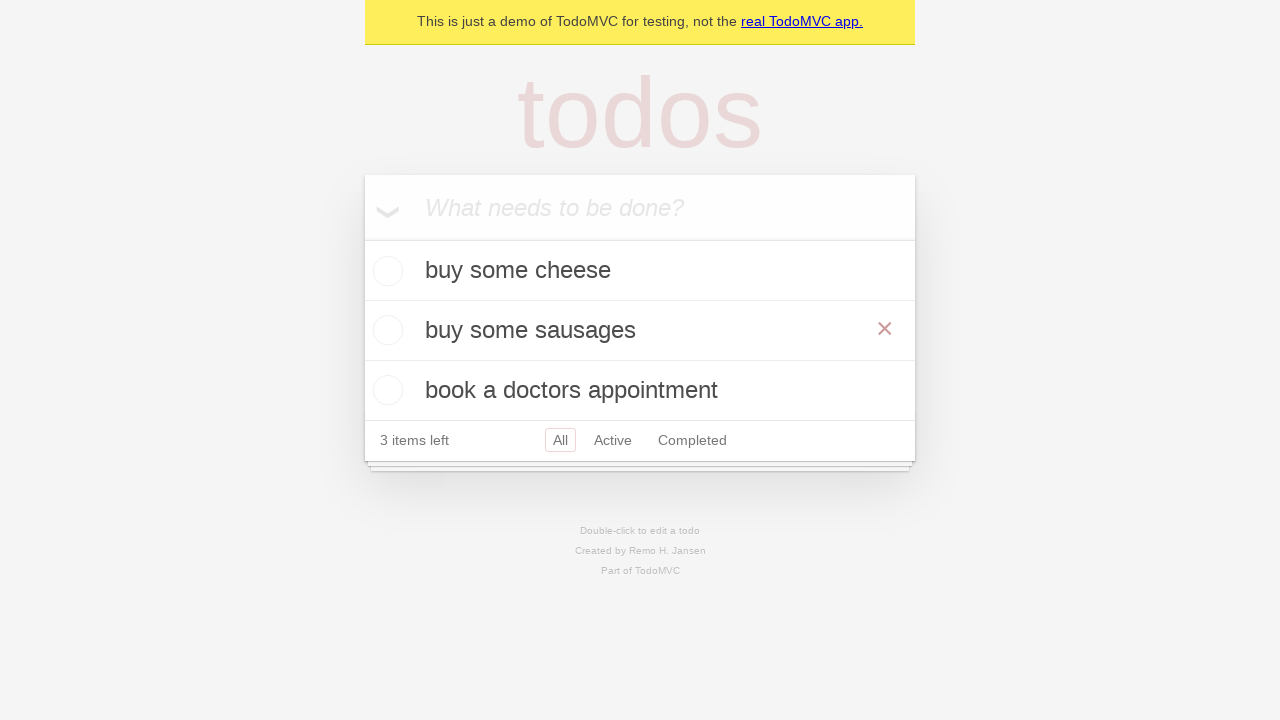

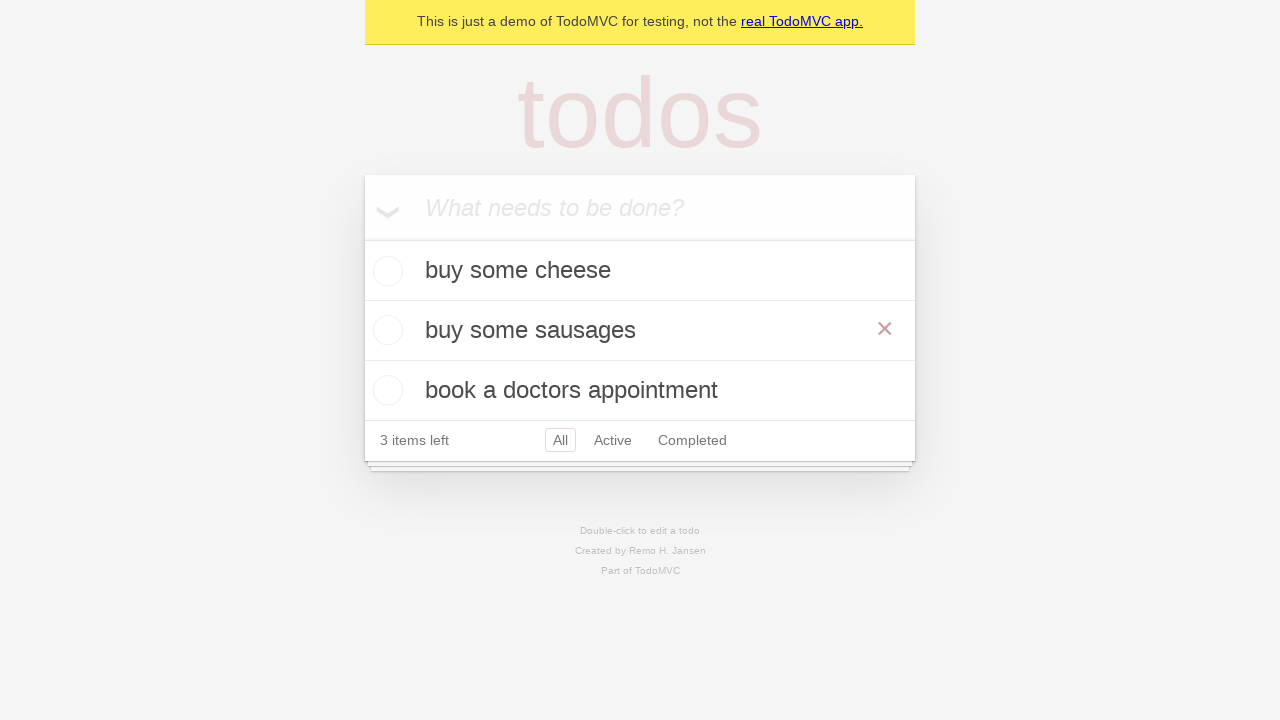